Tests JavaScript prompt alert by clicking the prompt button, entering text into the prompt dialog, and dismissing (canceling) it to verify the null result is displayed.

Starting URL: https://the-internet.herokuapp.com/javascript_alerts

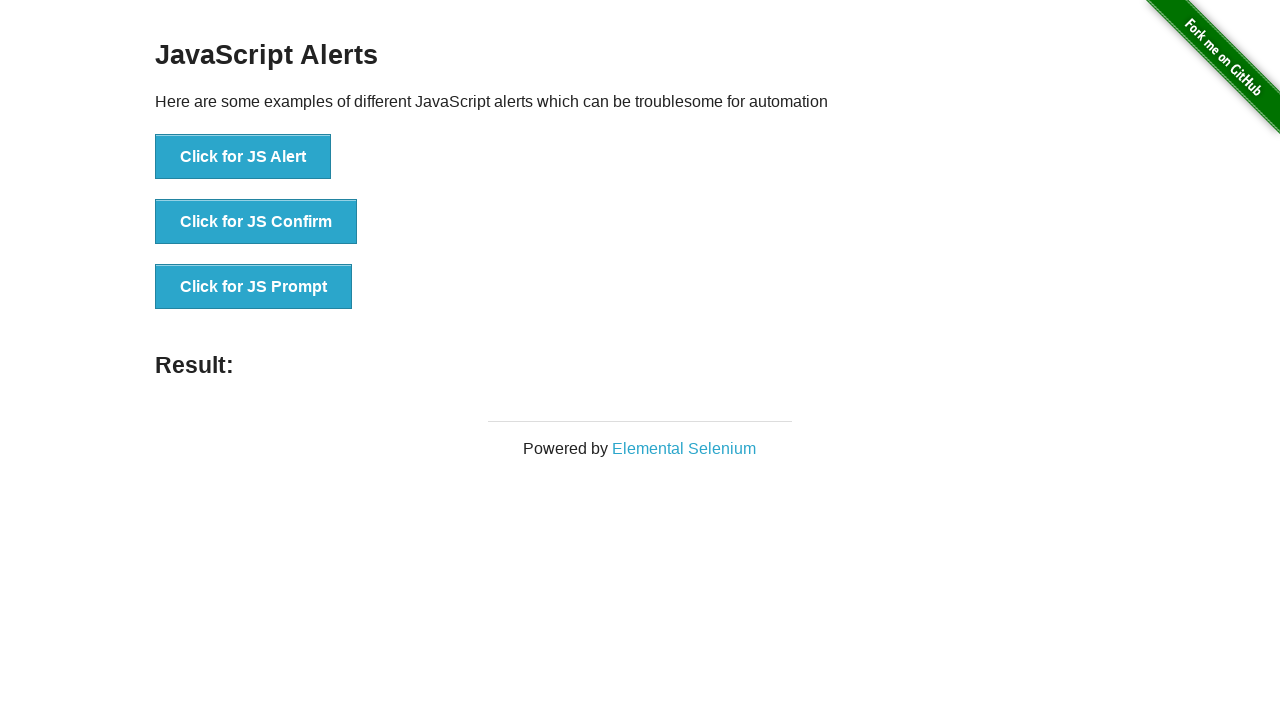

Set up dialog handler to dismiss prompts
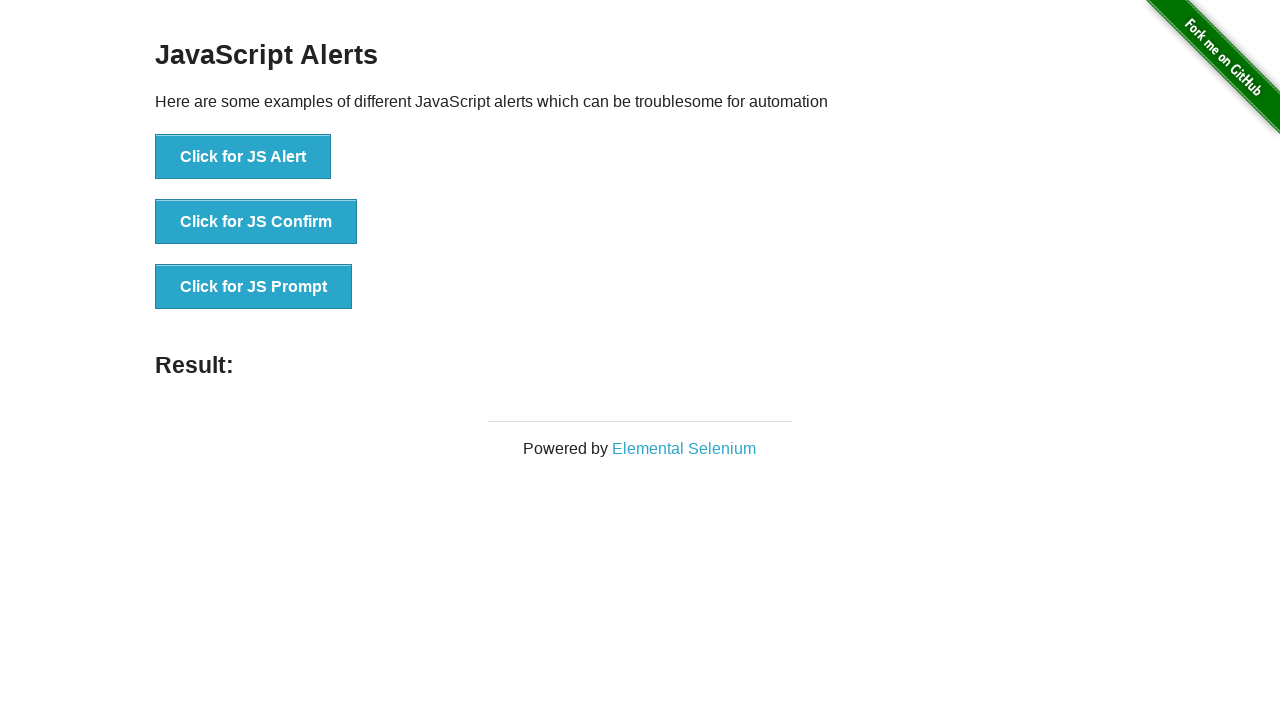

Clicked the 'Click for JS Prompt' button to trigger the prompt dialog at (254, 287) on xpath=//button[text()='Click for JS Prompt']
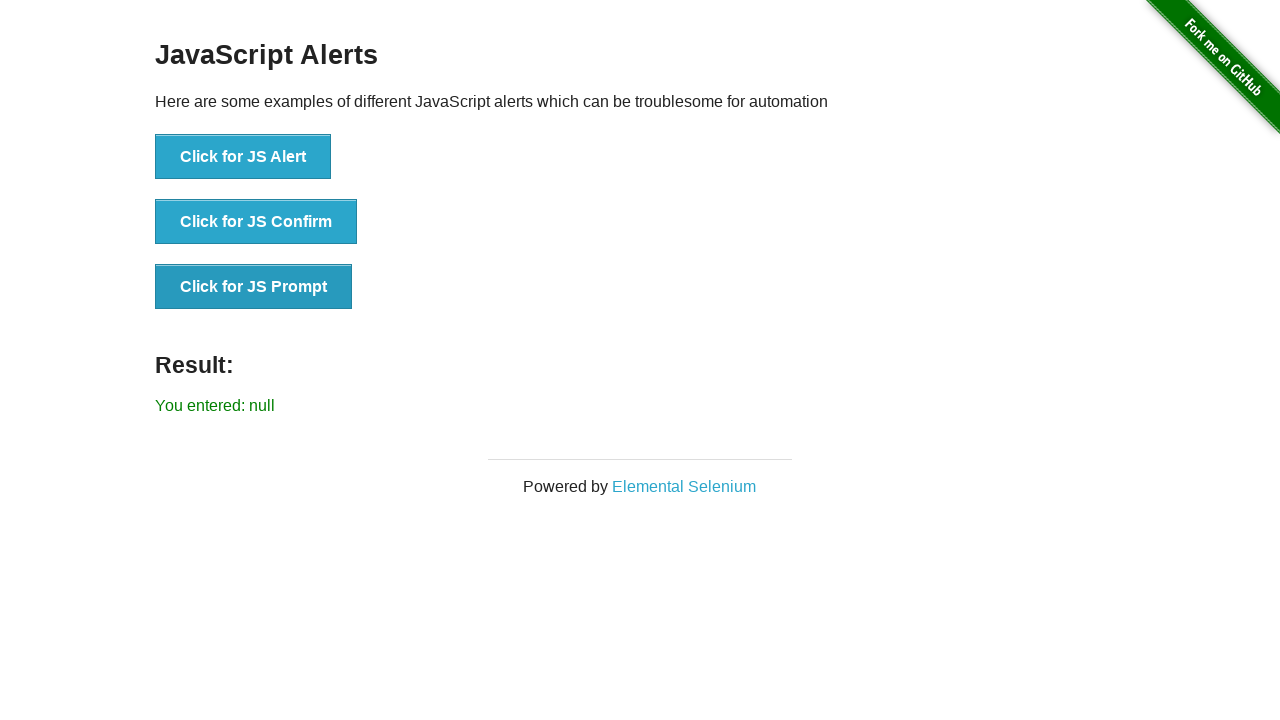

Result element loaded, displaying null from dismissed prompt
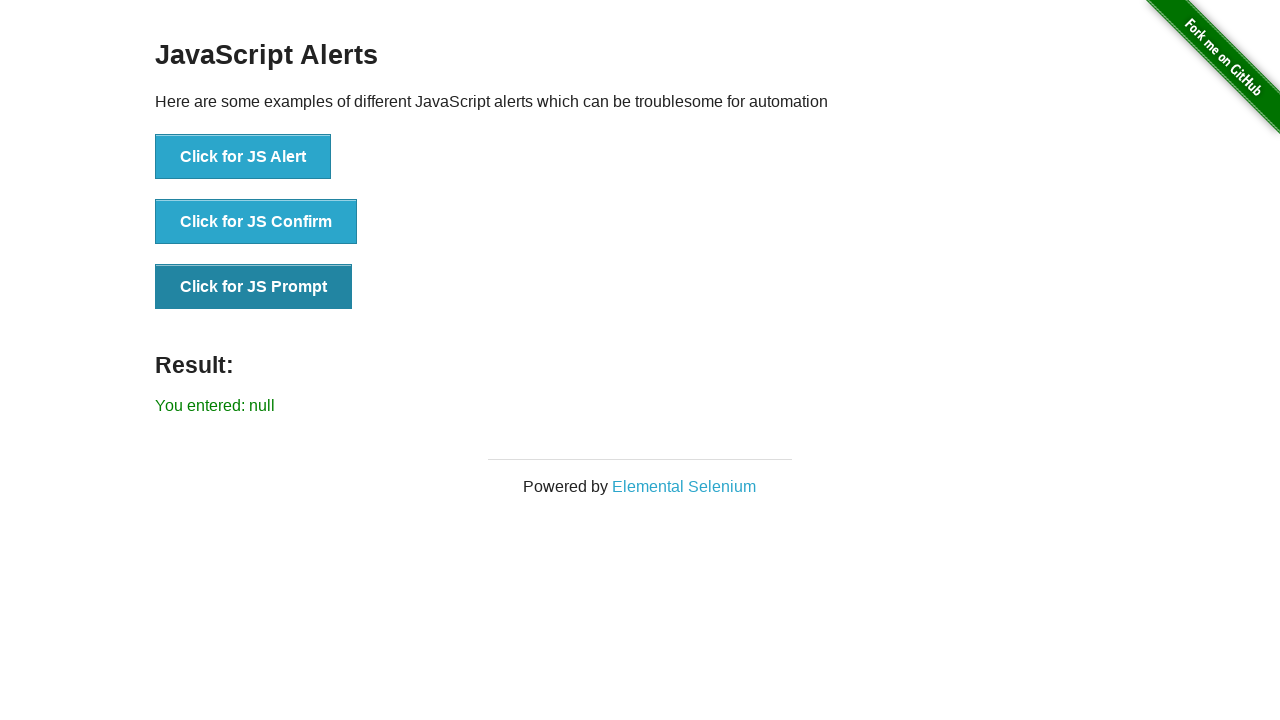

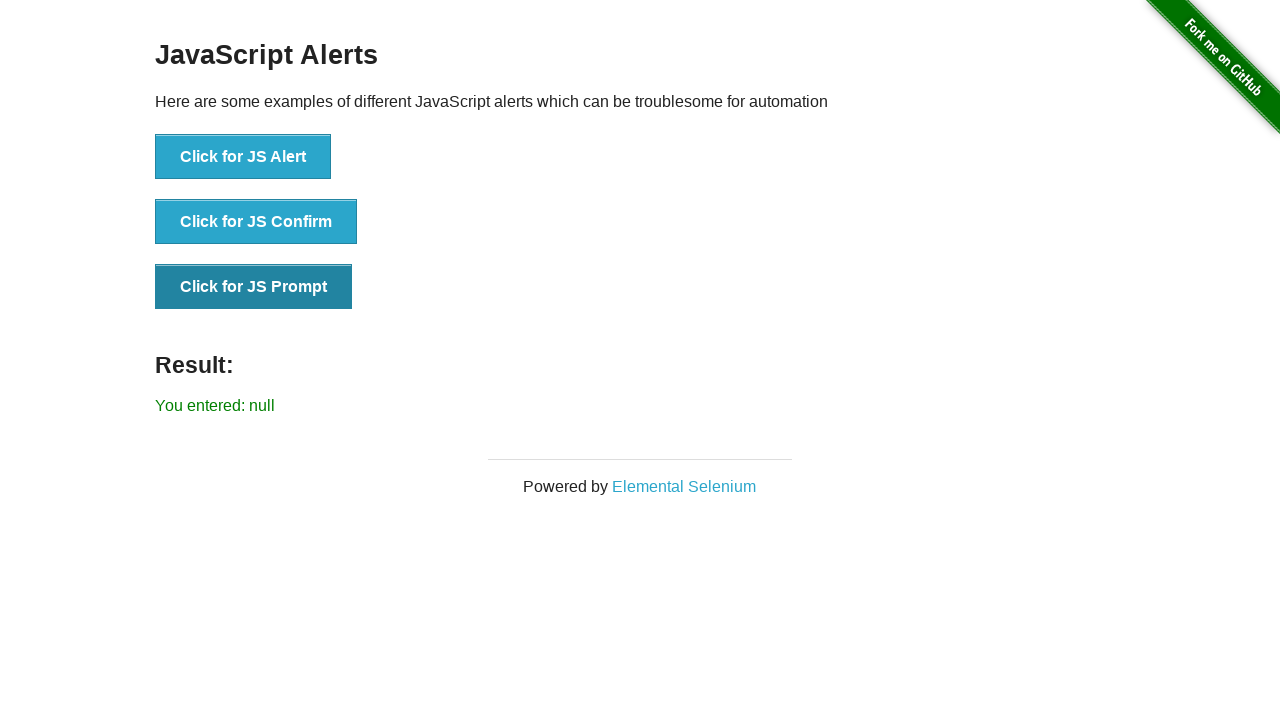